Tests browsing all courses by clicking the Start Learning button on the homepage

Starting URL: https://www.letskodeit.com/

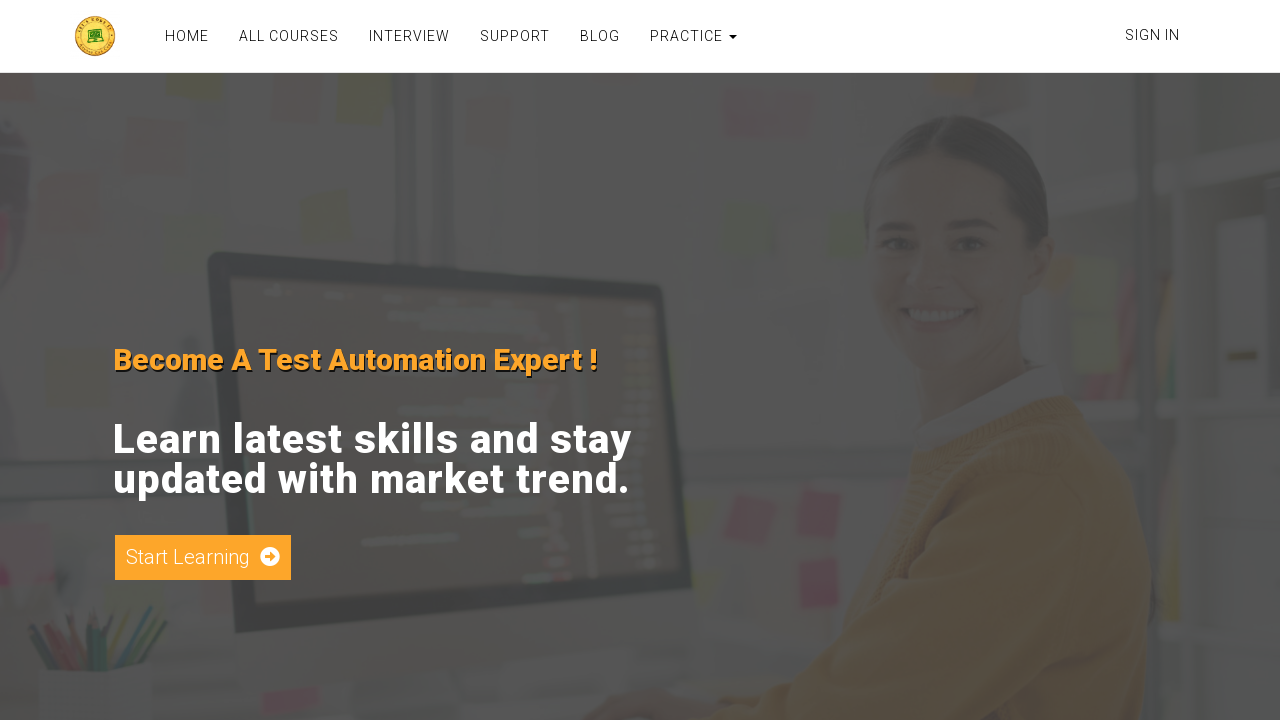

Clicked 'Start Learning' button to browse all courses at (202, 558) on xpath=//a[text()='Start Learning']
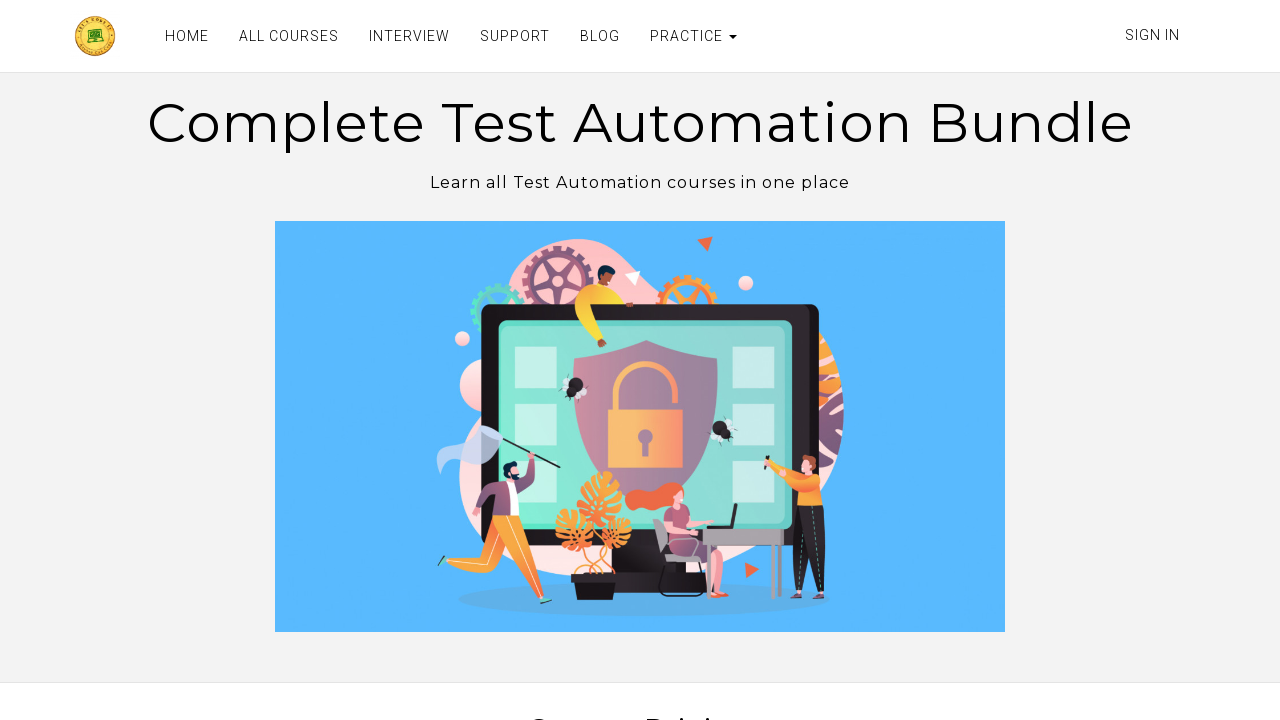

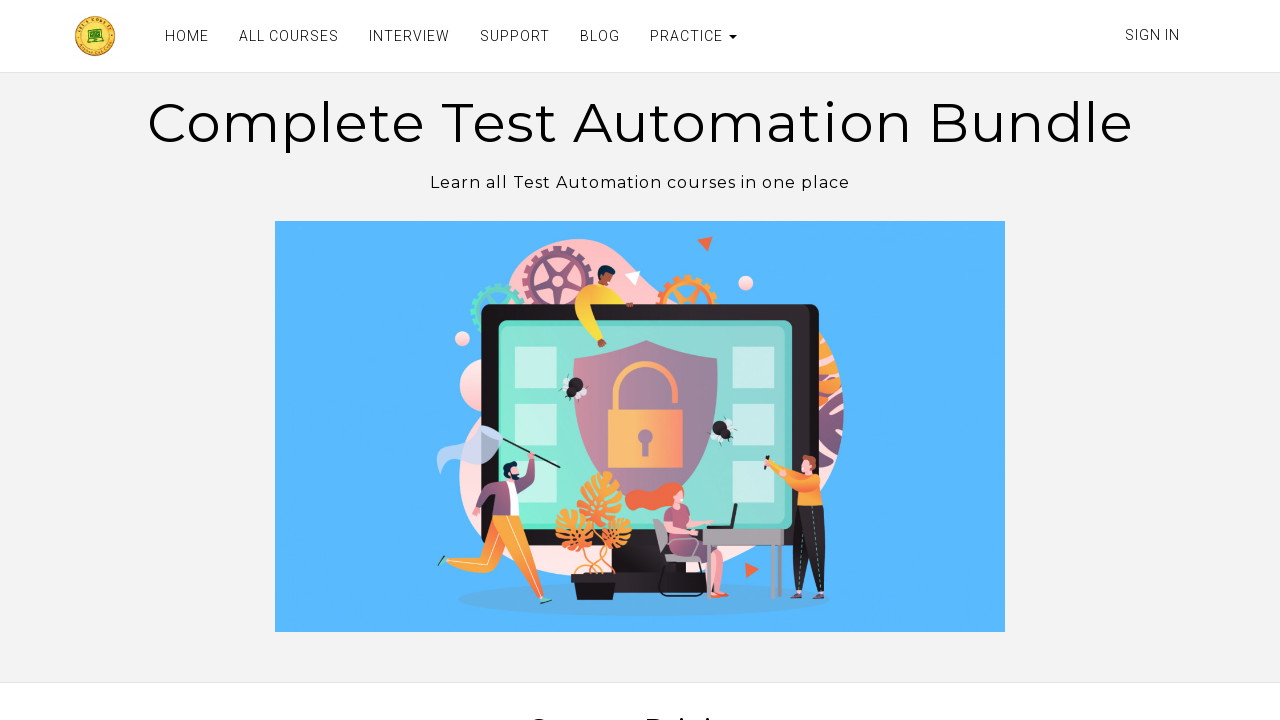